Tests alert handling functionality by entering a name, triggering an alert button, accepting it, then triggering a confirm dialog and dismissing it

Starting URL: https://rahulshettyacademy.com/AutomationPractice/

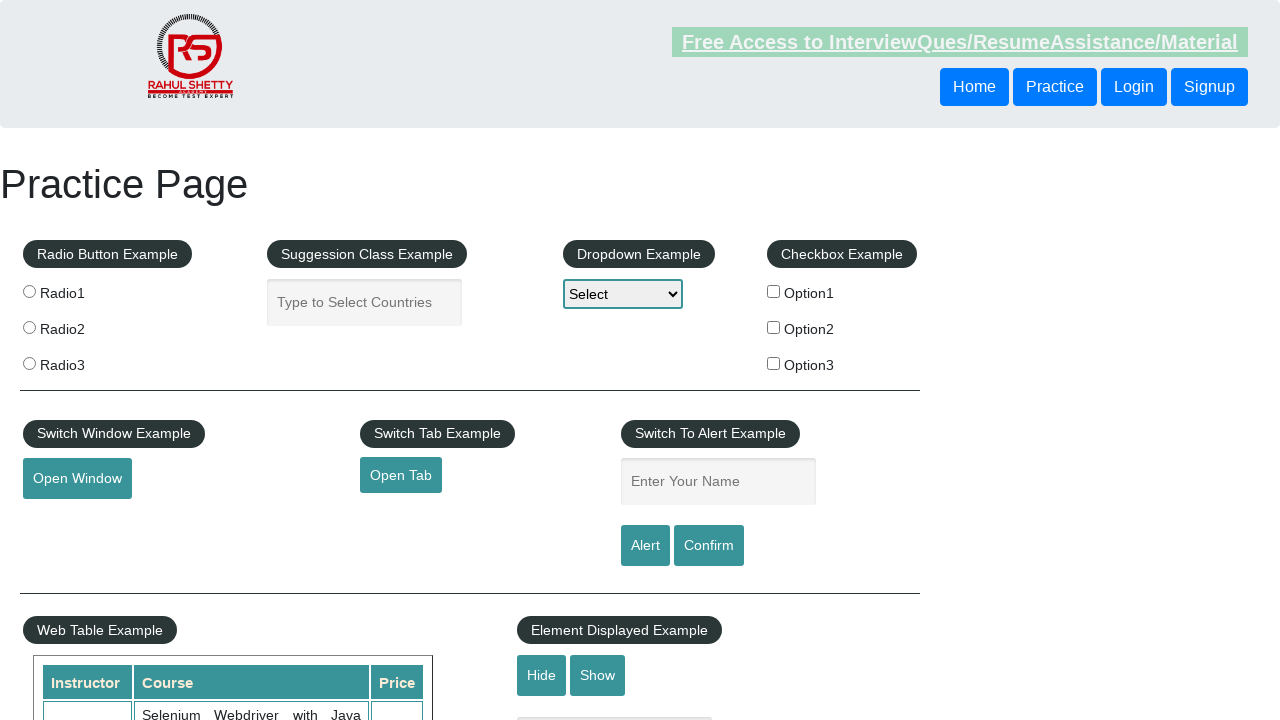

Filled name field with 'Rahul' on #name
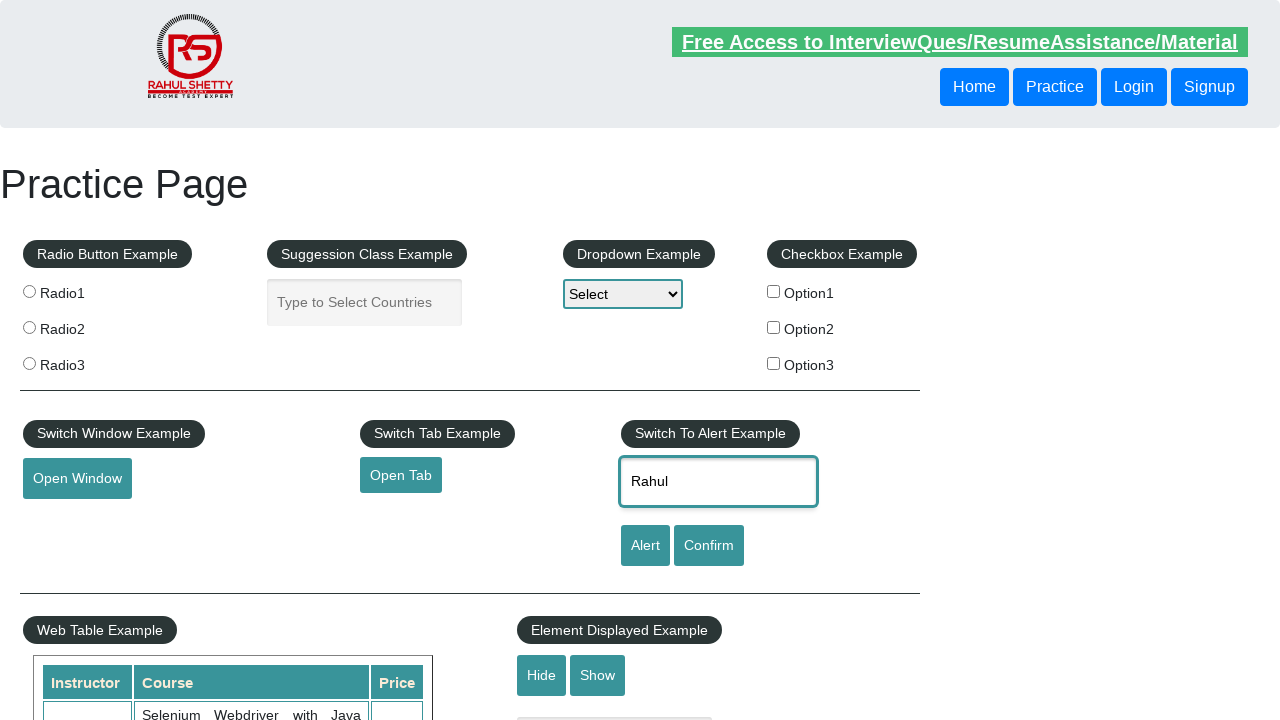

Clicked alert button to trigger alert dialog at (645, 546) on #alertbtn
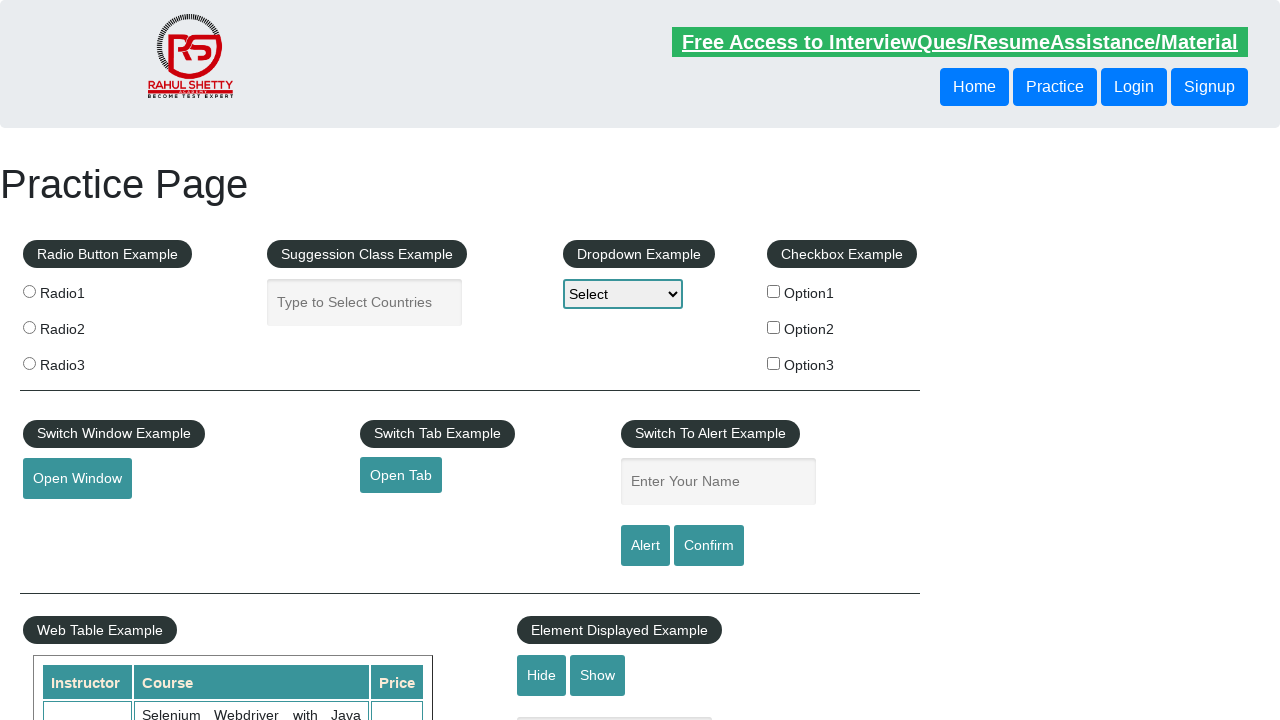

Alert dialog accepted
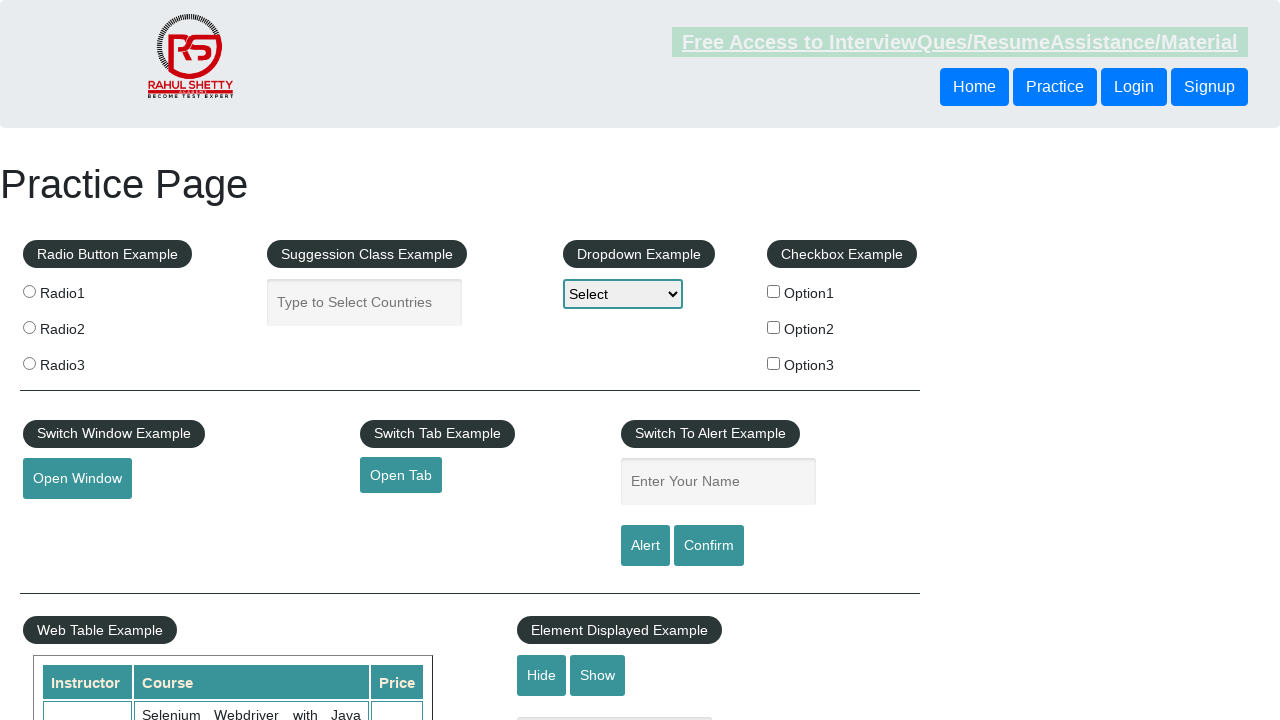

Clicked confirm button to trigger confirm dialog at (709, 546) on #confirmbtn
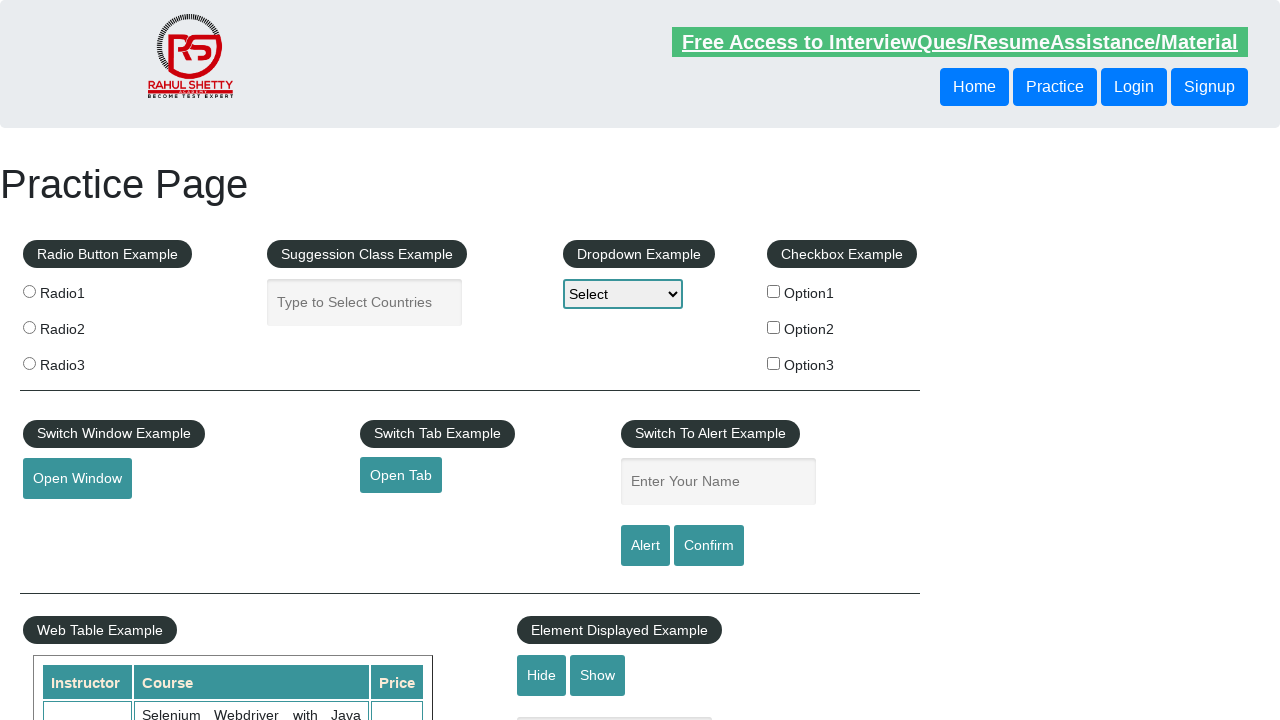

Set up dialog handler to dismiss confirm dialogs
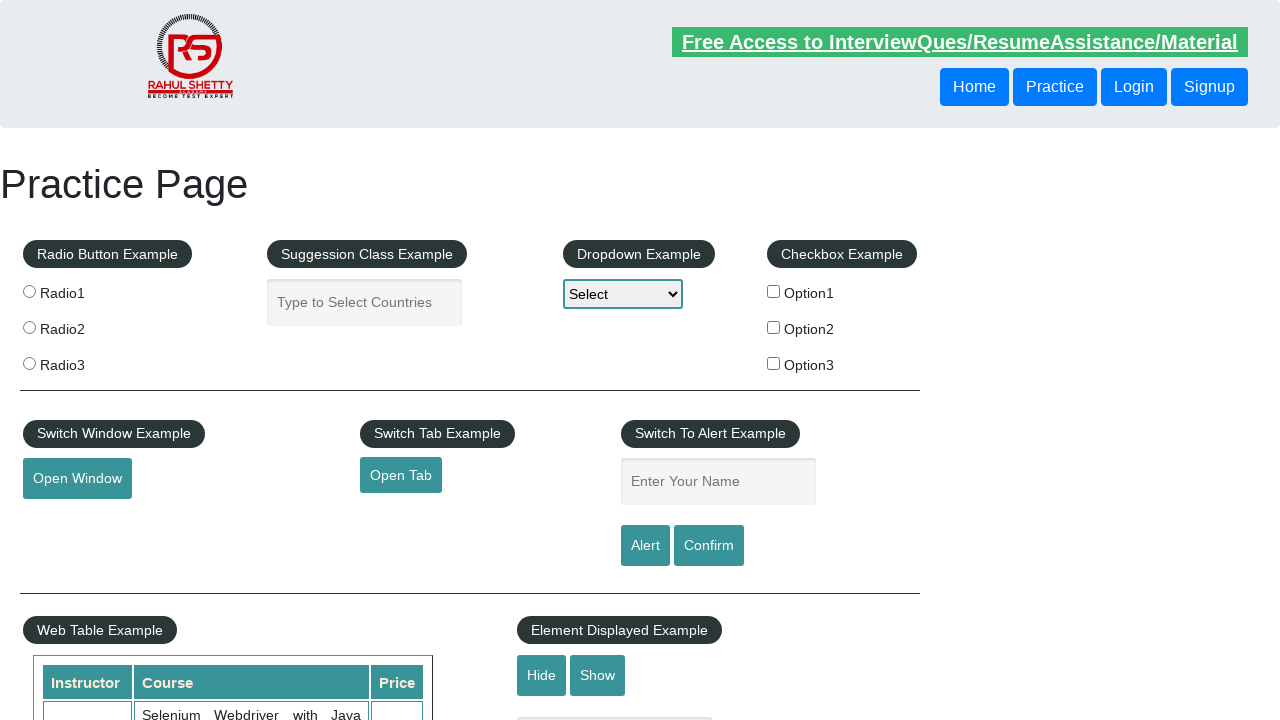

Clicked confirm button and dismissed the confirm dialog at (709, 546) on #confirmbtn
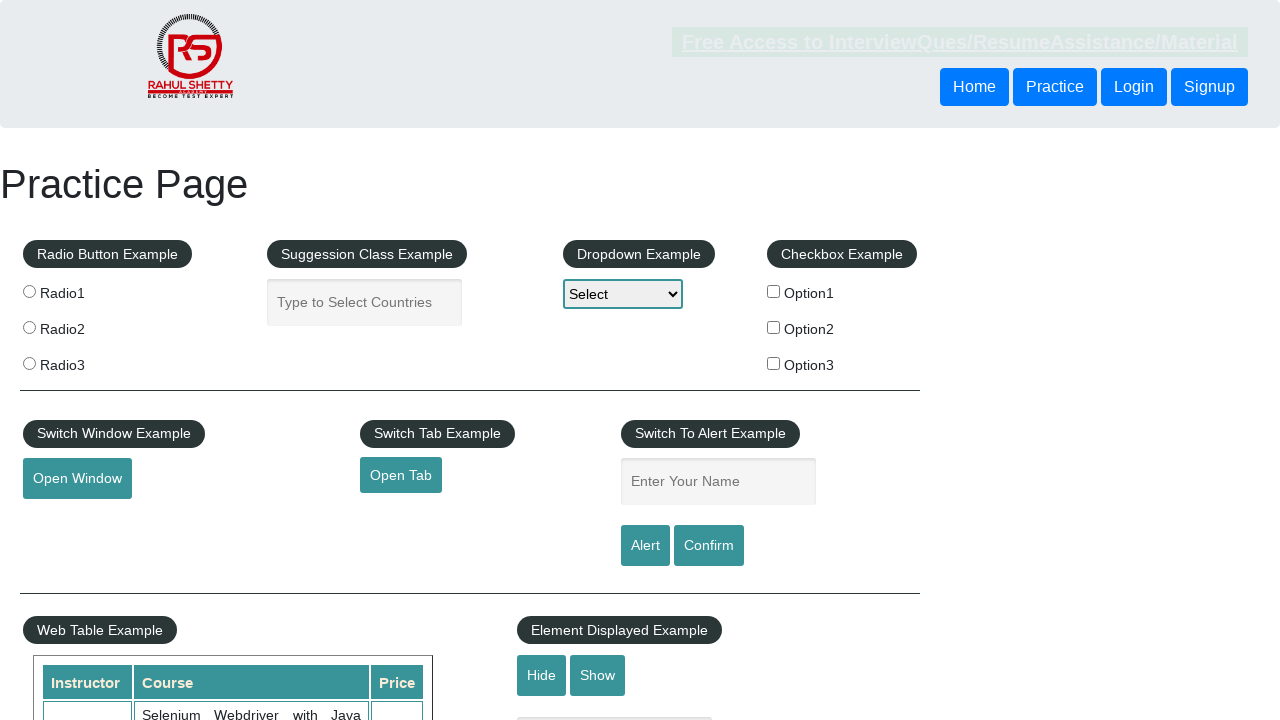

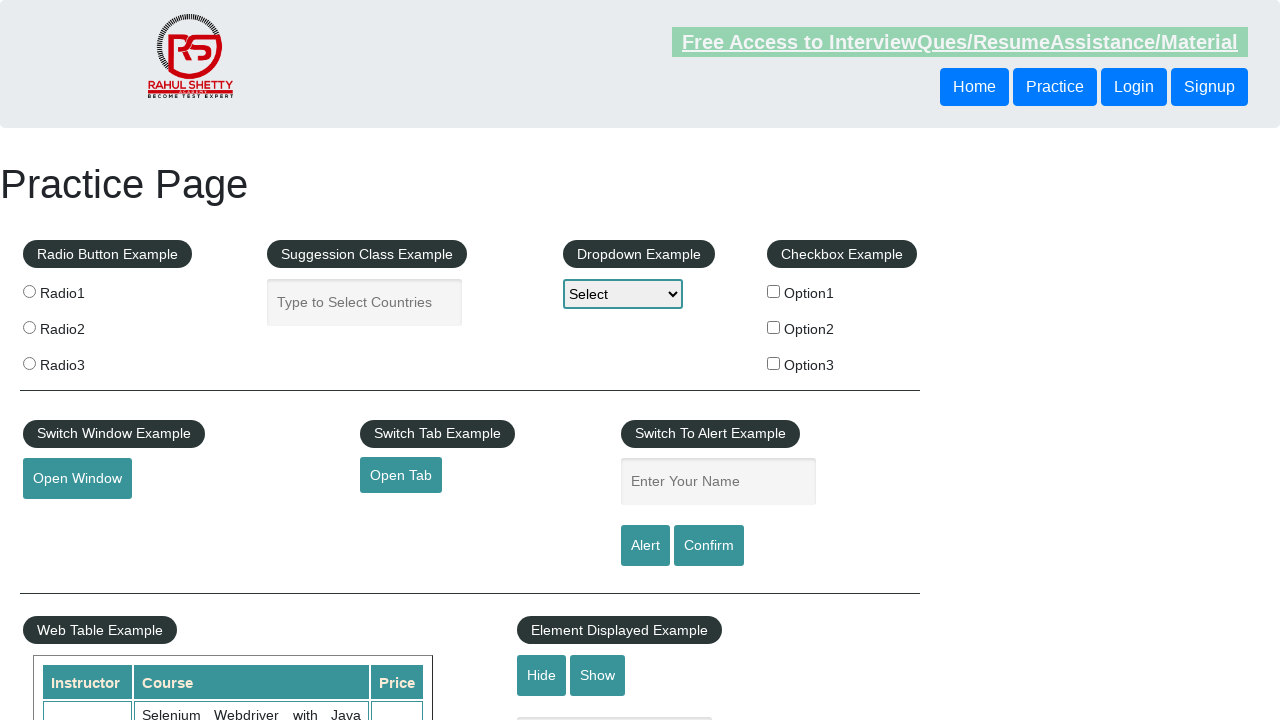